Tests alert handling functionality by entering a name in a text field, triggering an alert, and validating the alert contains the entered text

Starting URL: https://rahulshettyacademy.com/AutomationPractice/

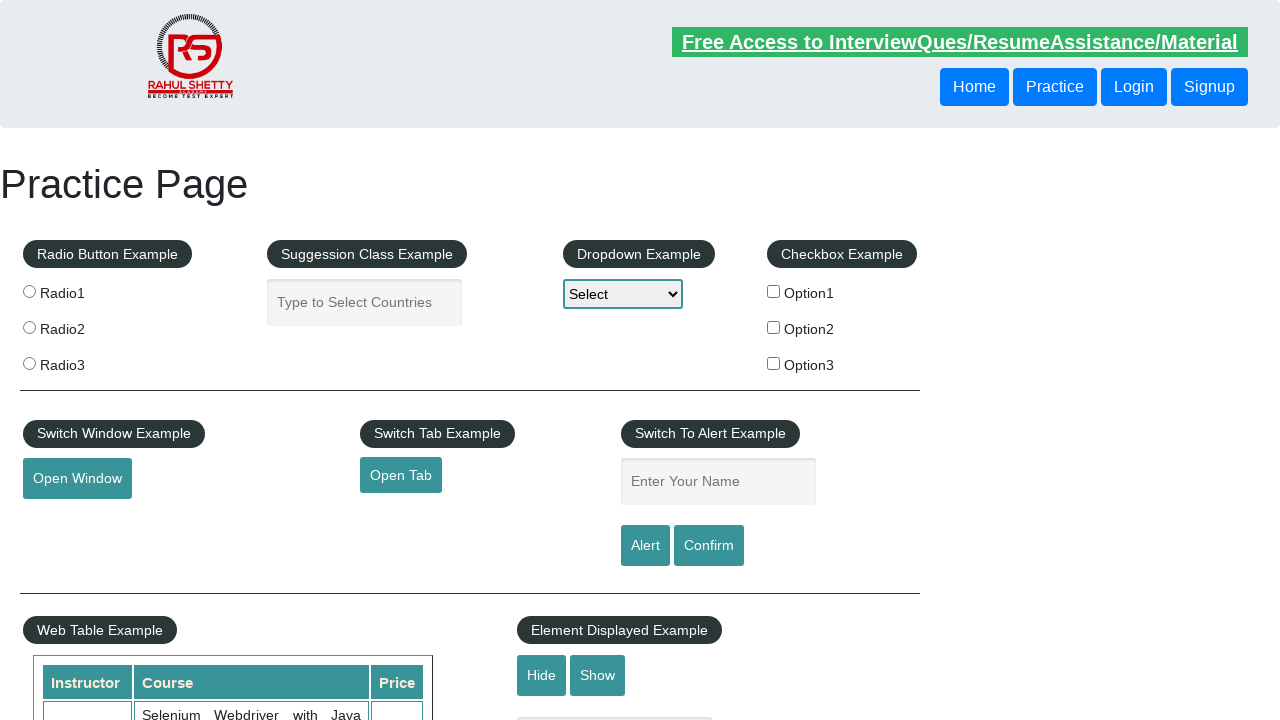

Filled 'enter-name' text field with 'Subhan' on input[name='enter-name']
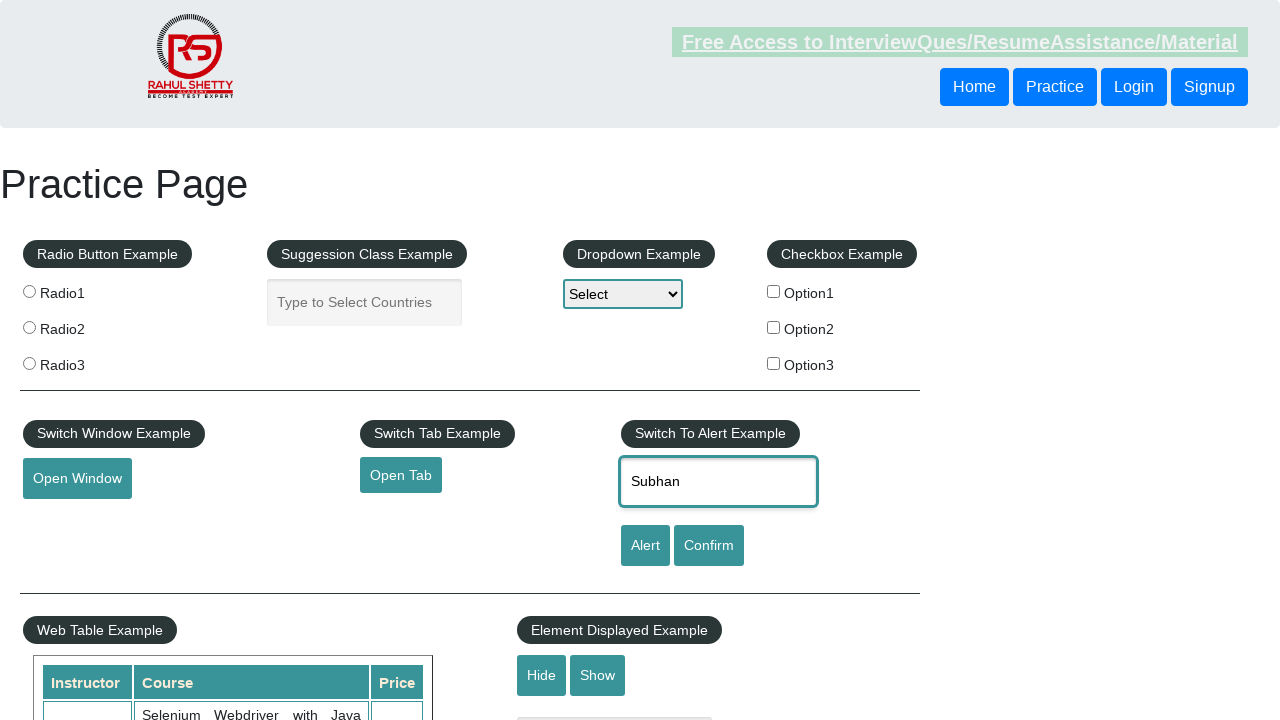

Clicked alert button to trigger alert dialog at (645, 546) on #alertbtn
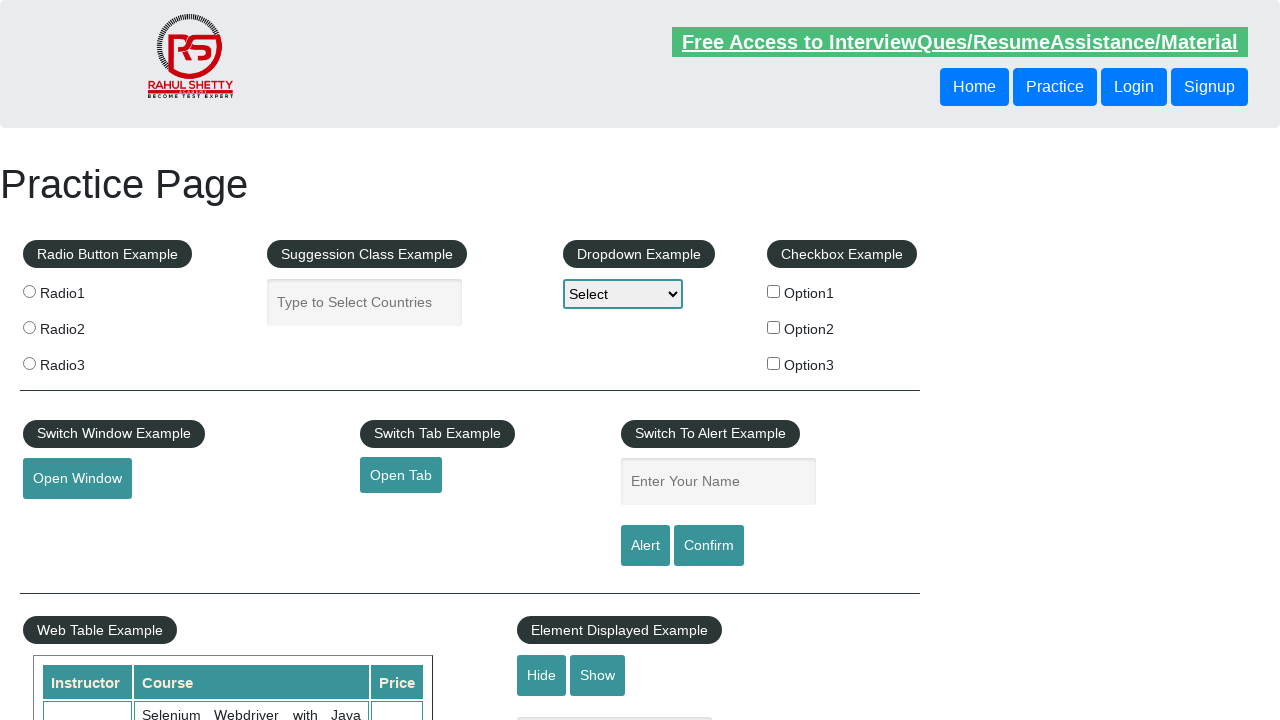

Set up dialog handler to accept alert
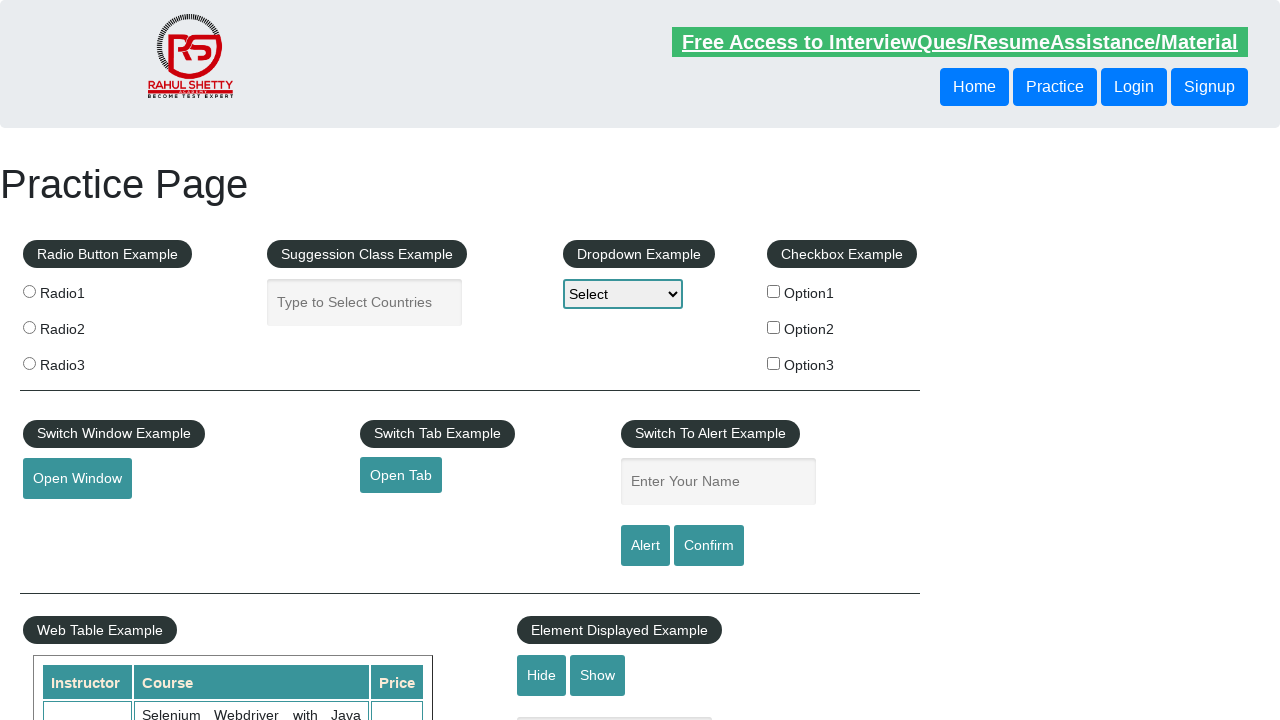

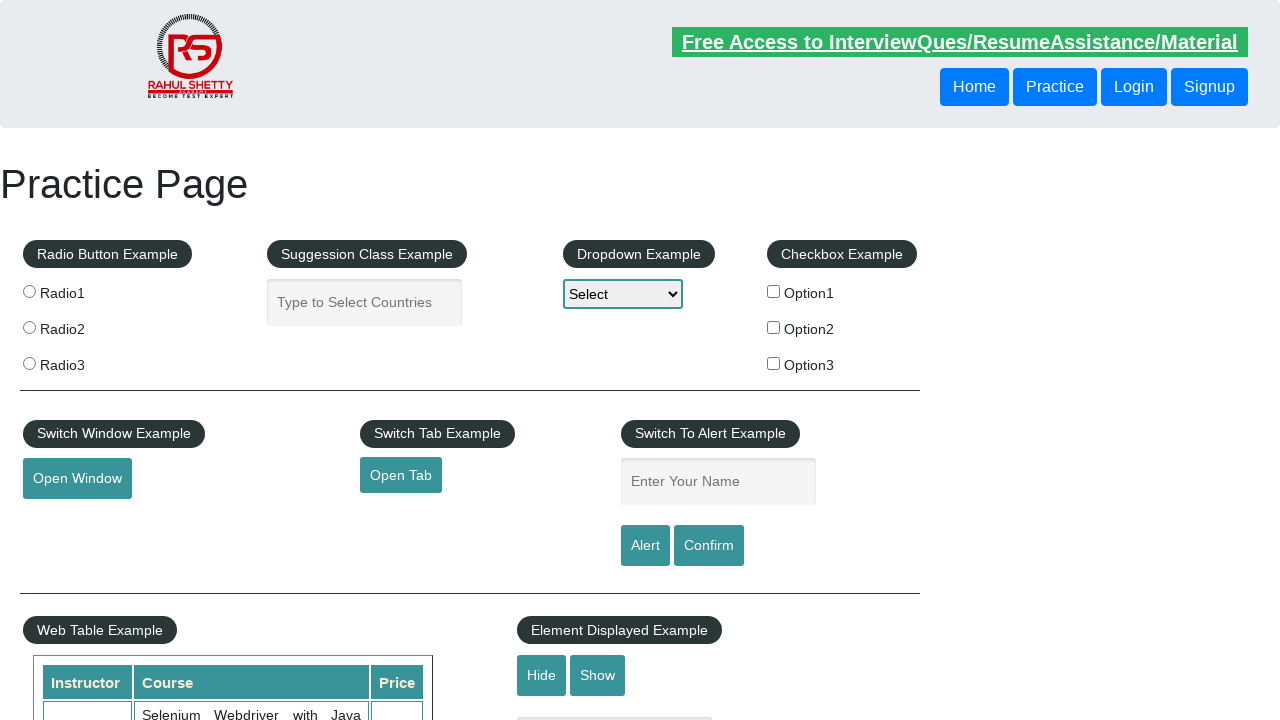